Checks if the company logo is displayed on the login page

Starting URL: https://opensource-demo.orangehrmlive.com/web/index.php/auth/login

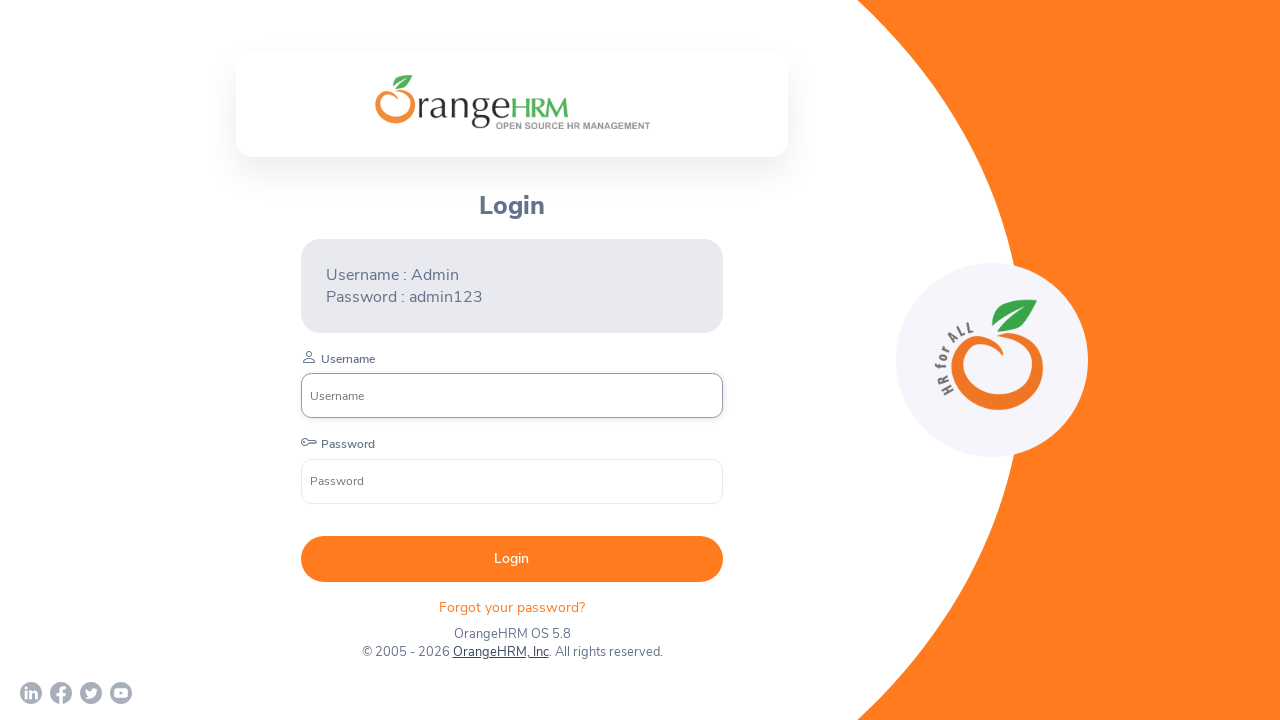

Navigated to OrangeHRM login page
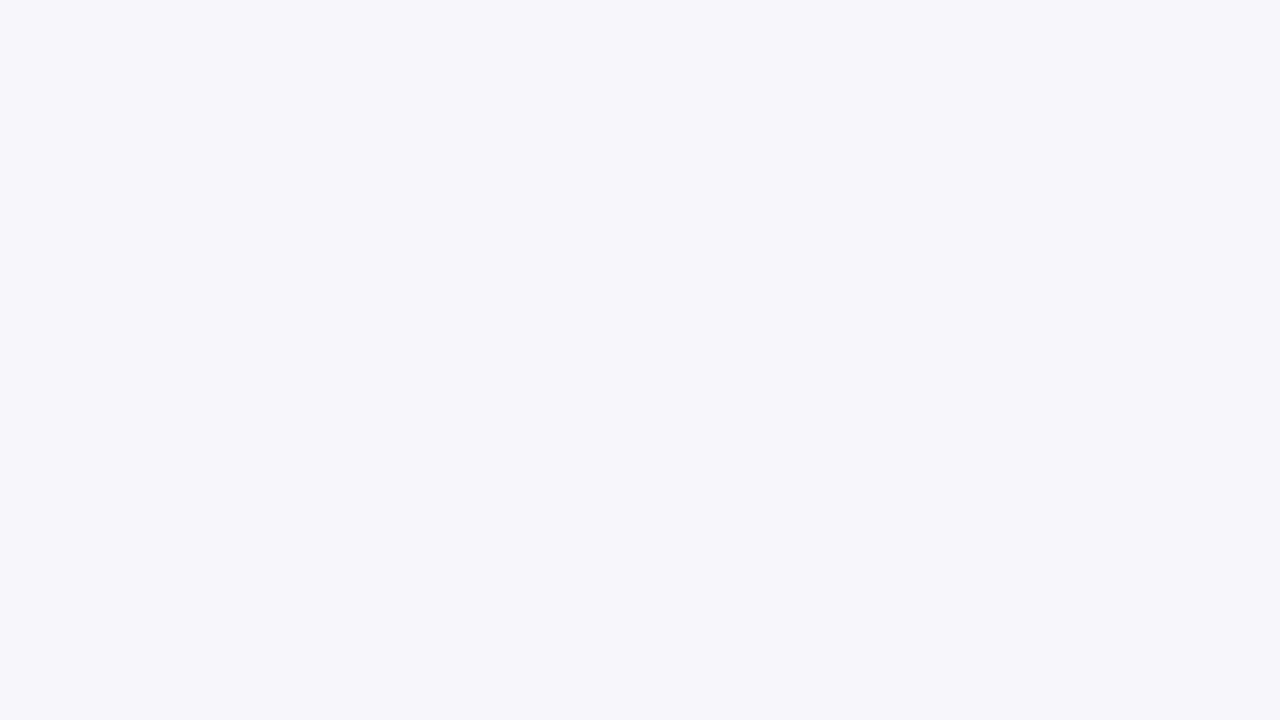

Checked if company logo is visible on login page
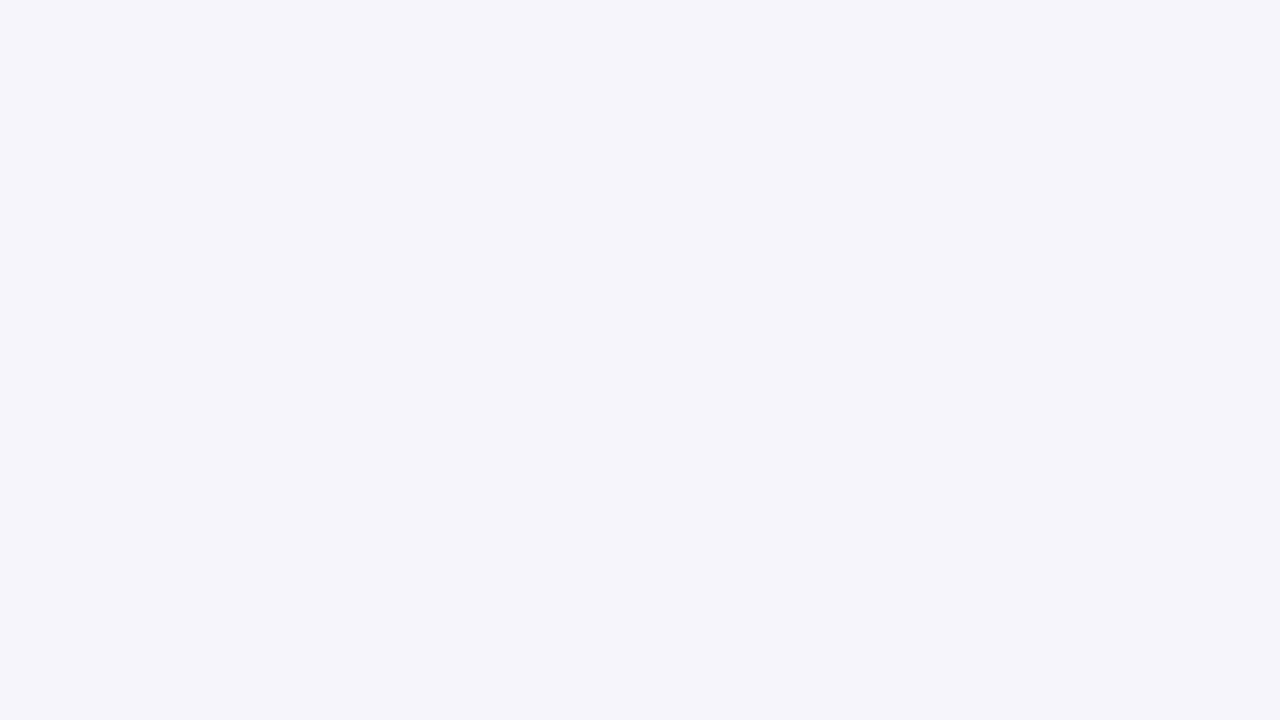

Company logo visibility result: False
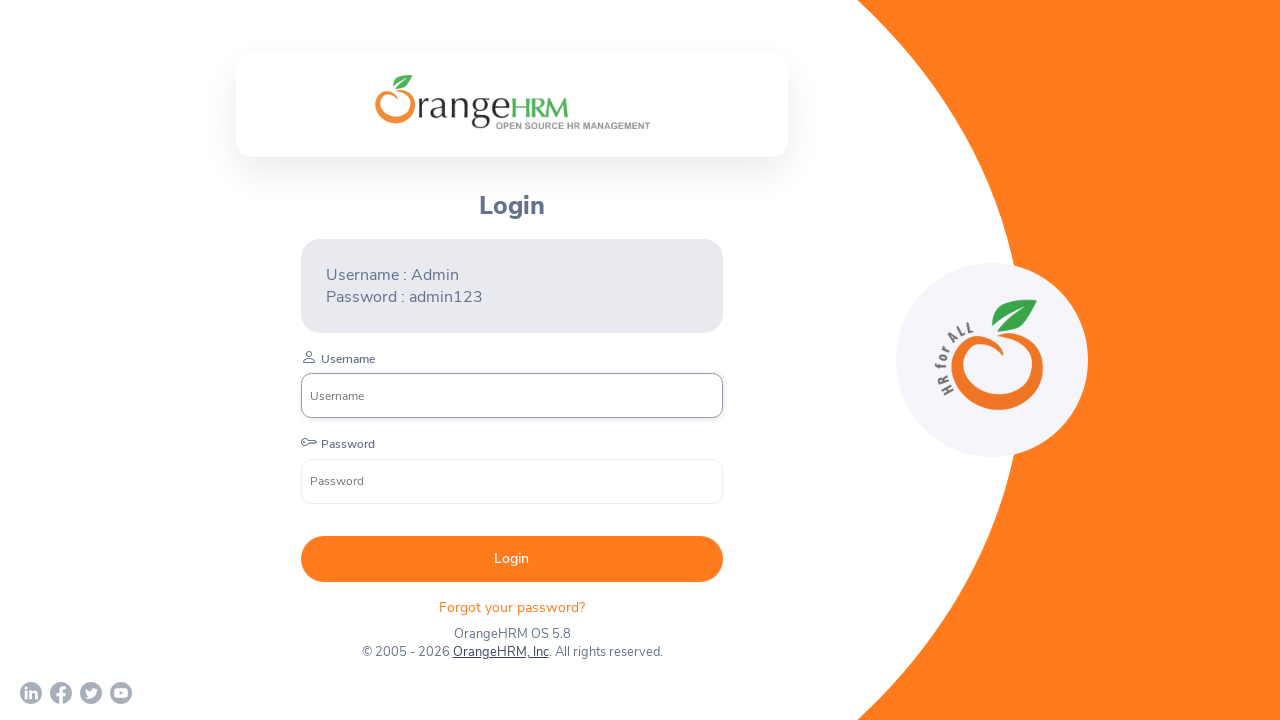

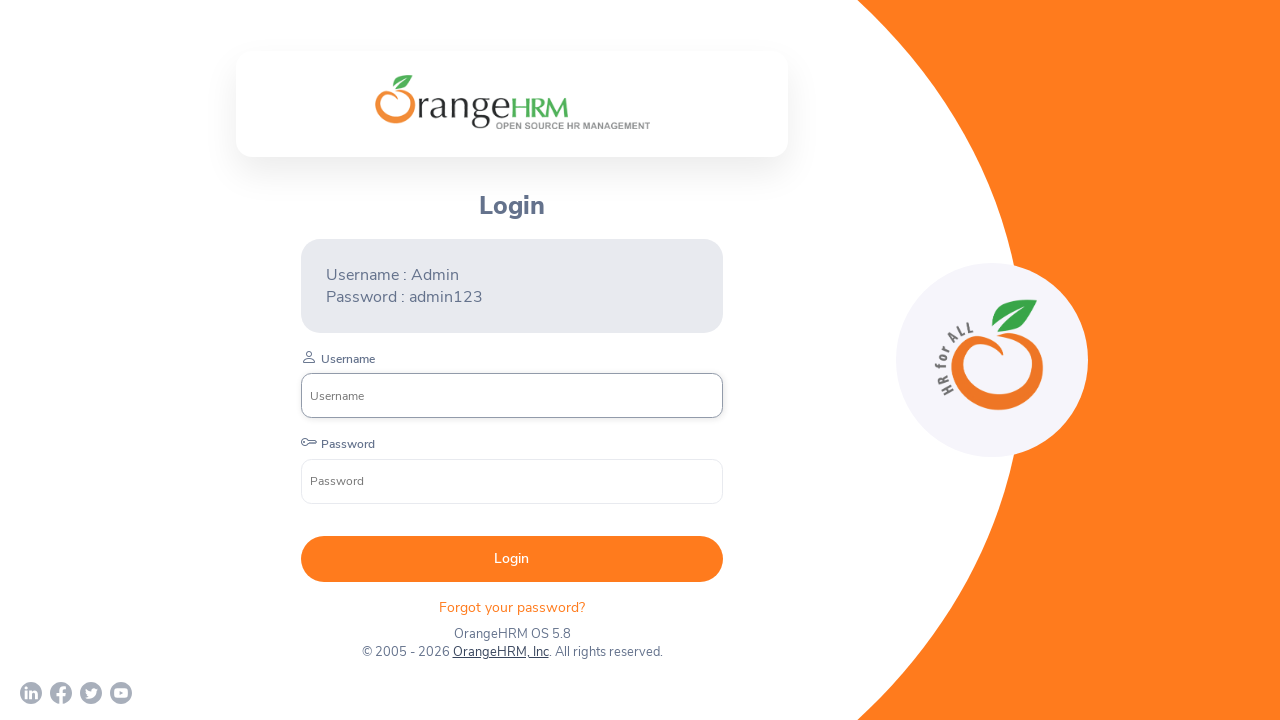